Tests sending keys to a specific designated input element

Starting URL: https://www.selenium.dev/selenium/web/single_text_input.html

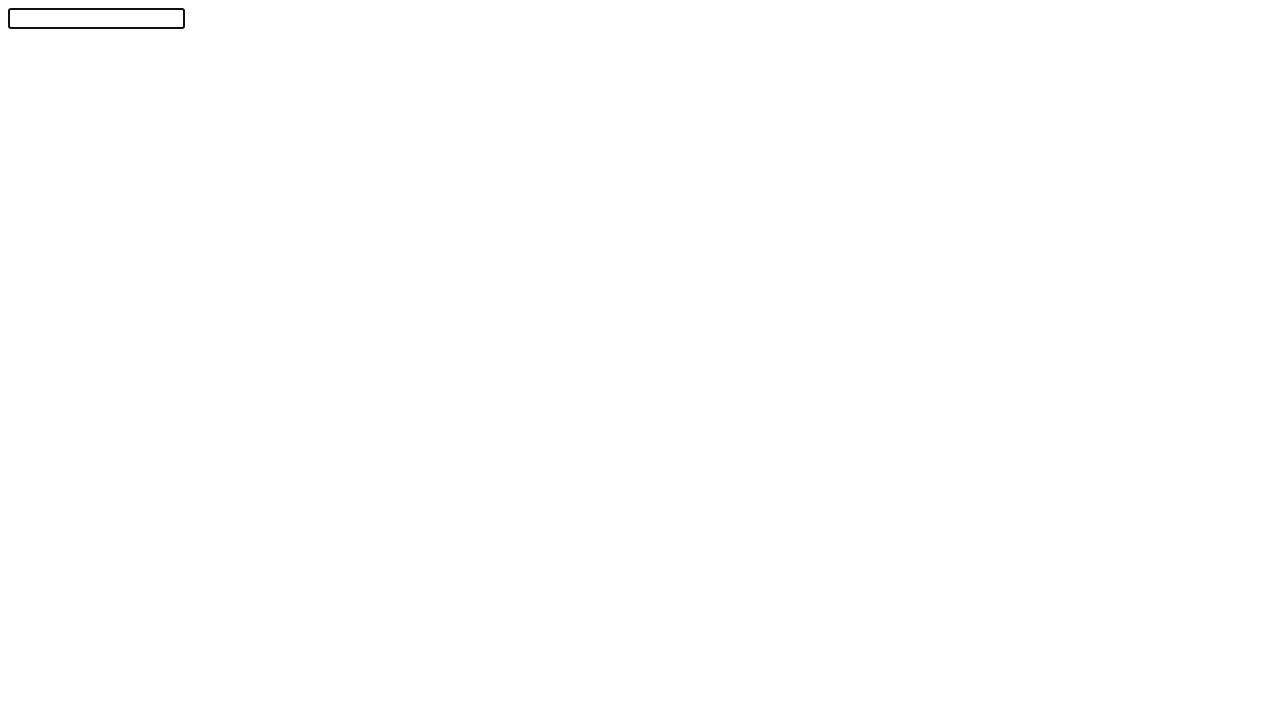

Filled the designated input element with 'Selenium' on #textInput
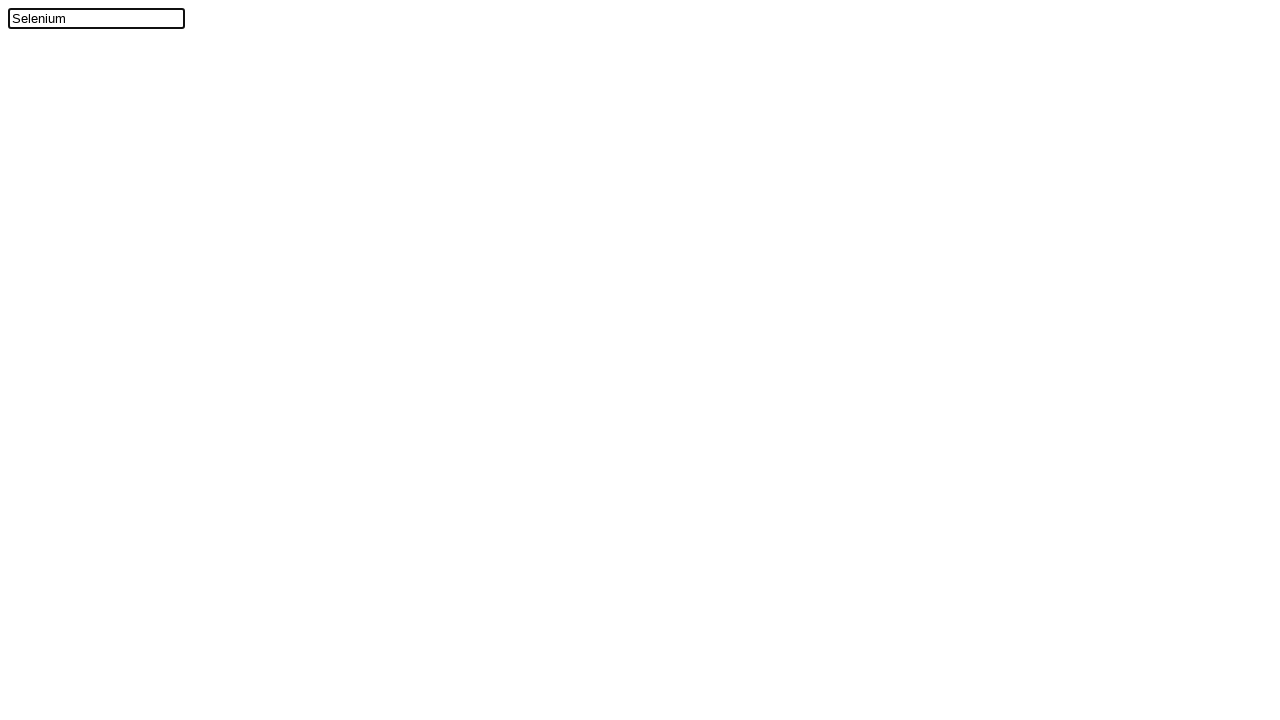

Verified input element contains 'Selenium'
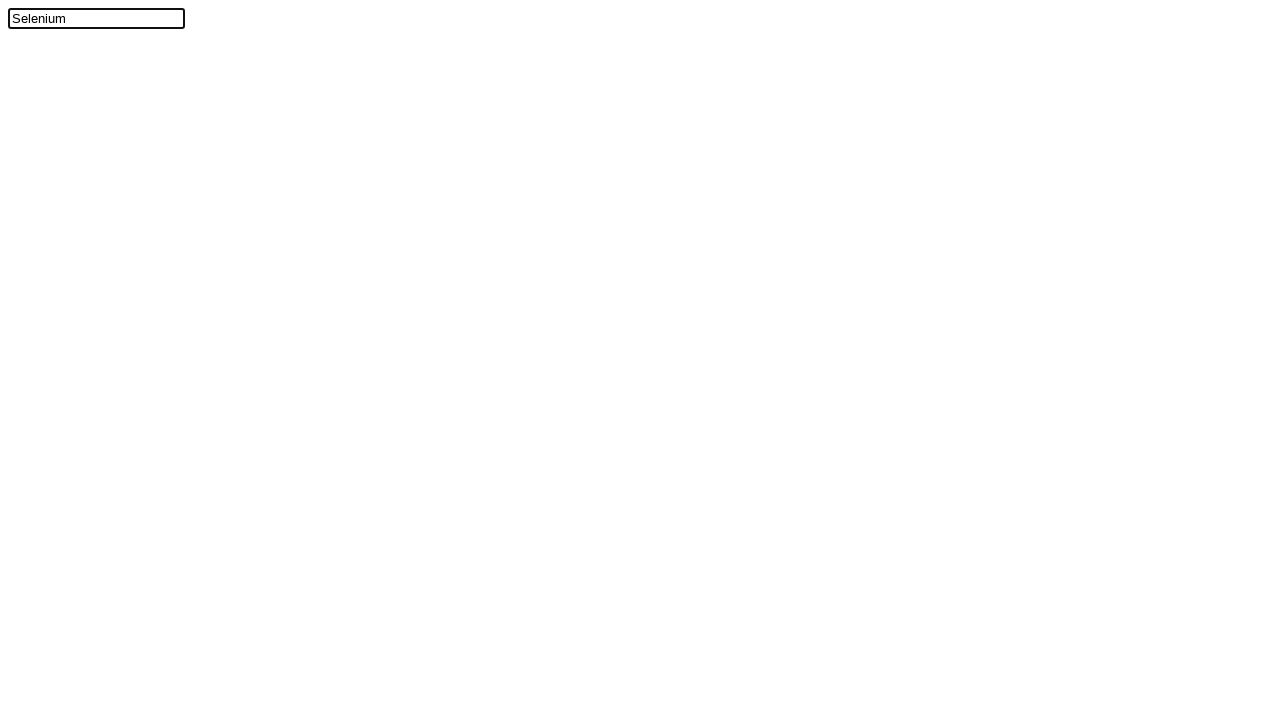

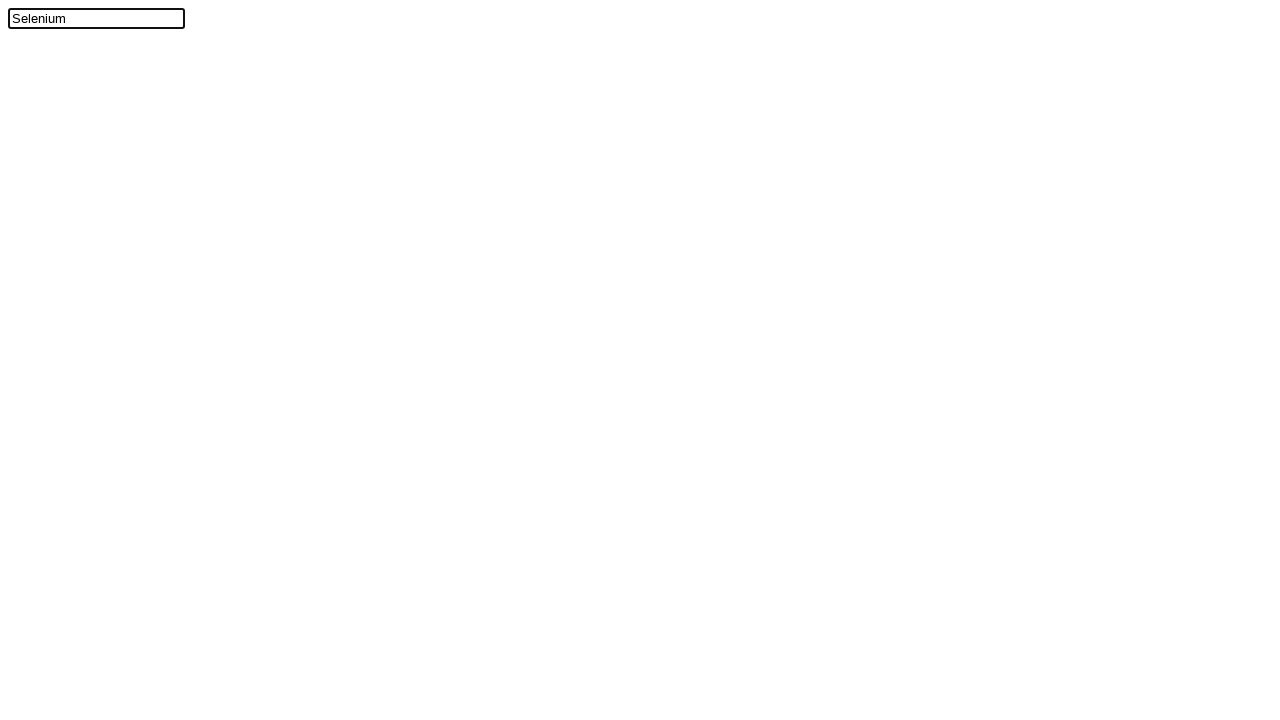